Tests JavaScript alert handling by clicking a button that triggers a confirmation dialog and retrieving the alert text

Starting URL: https://the-internet.herokuapp.com/javascript_alerts

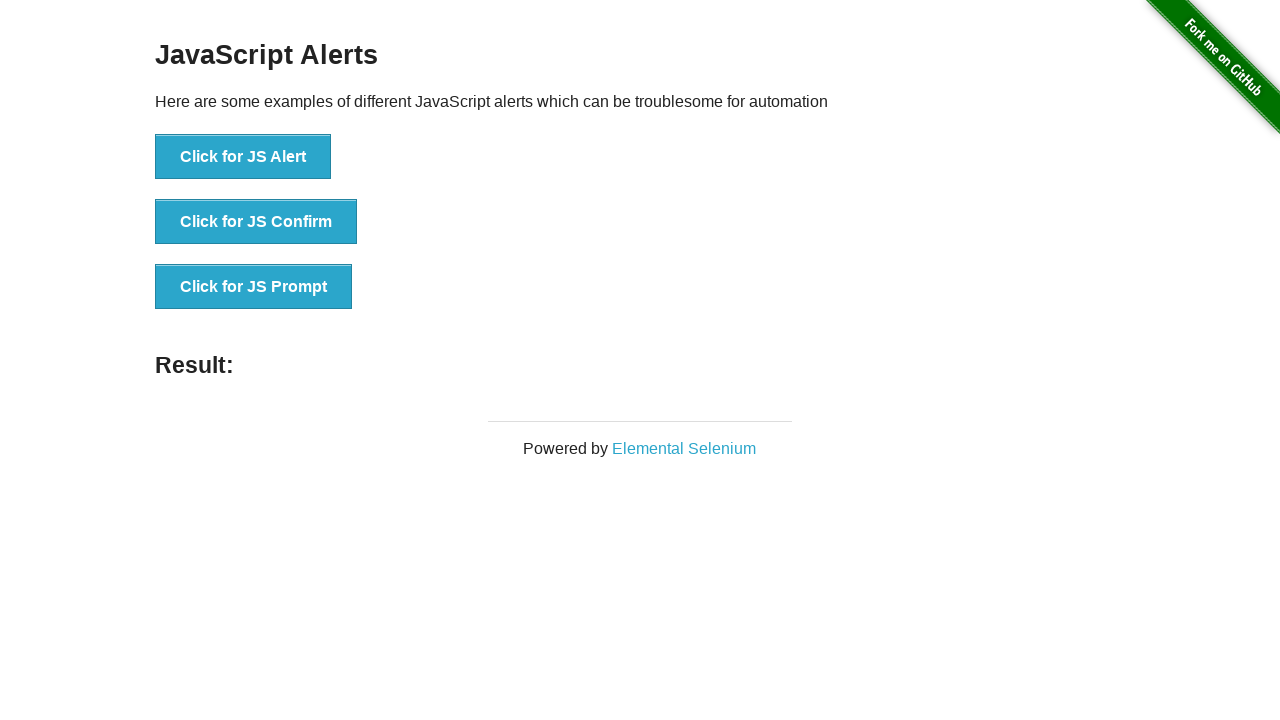

Clicked 'Click for JS Confirm' button to trigger confirmation dialog at (256, 222) on xpath=//button[.='Click for JS Confirm']
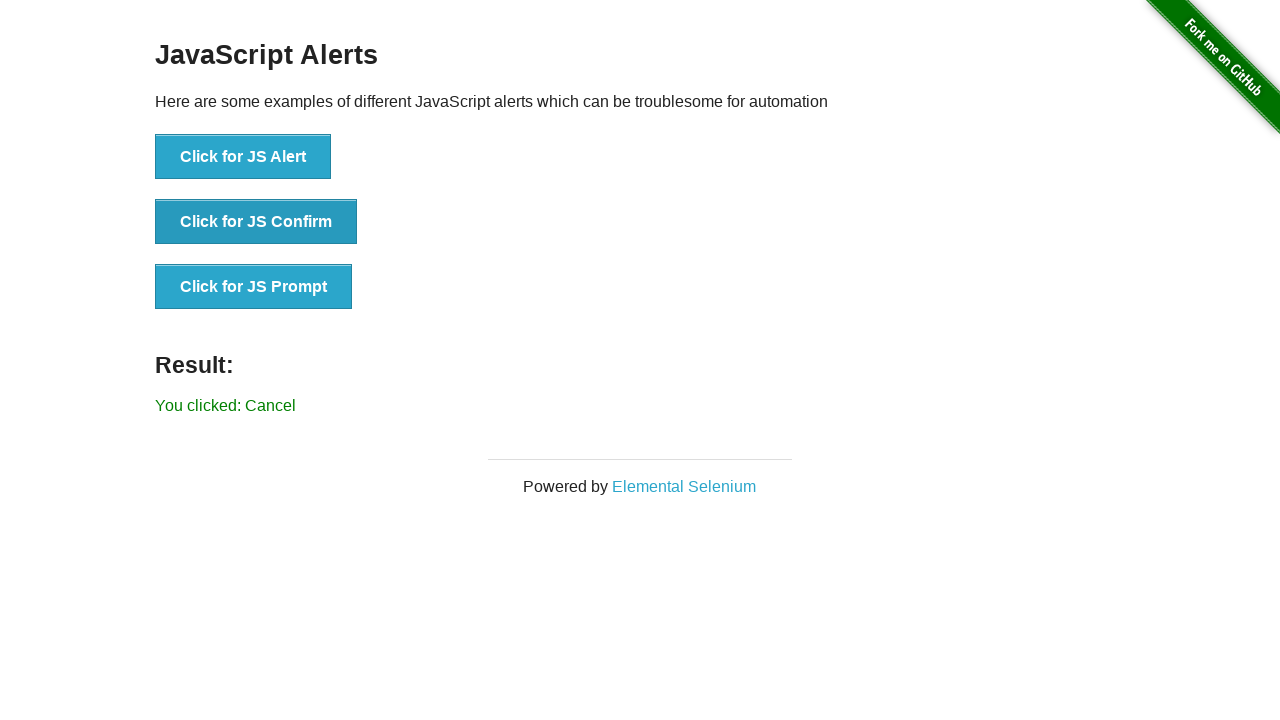

Set up dialog handler to accept alerts
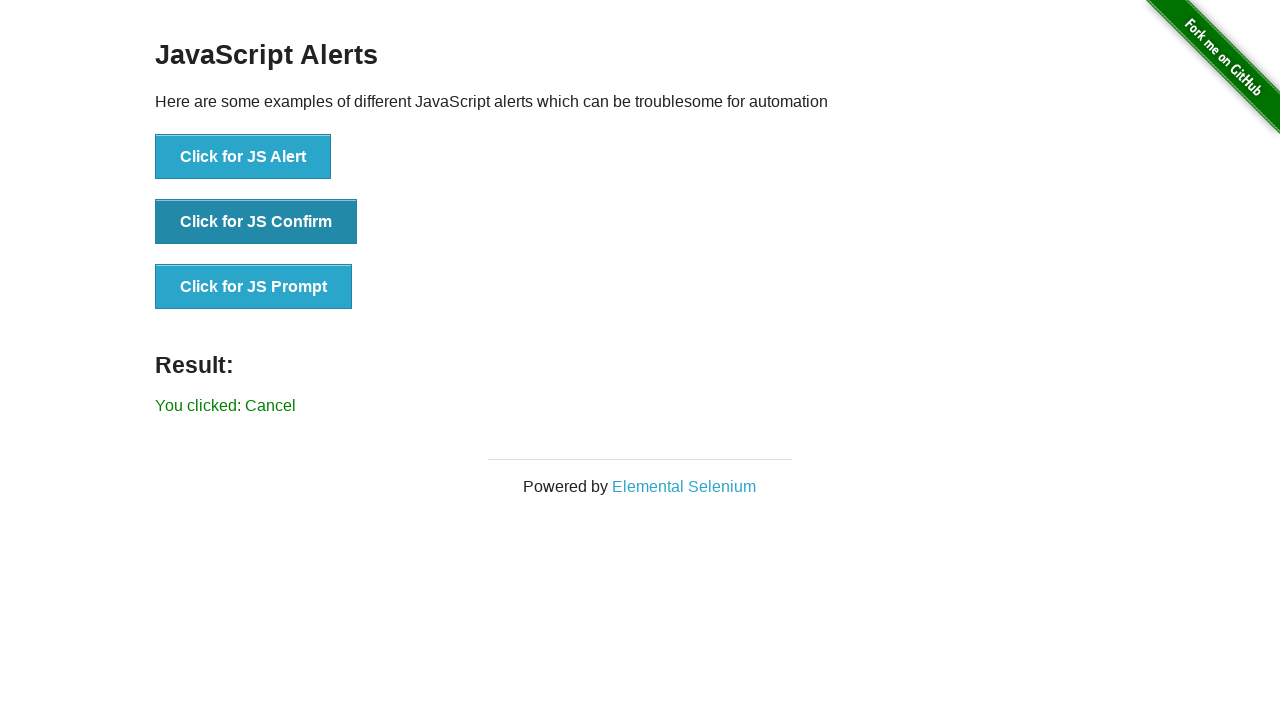

Configured dialog handler to capture and print dialog message
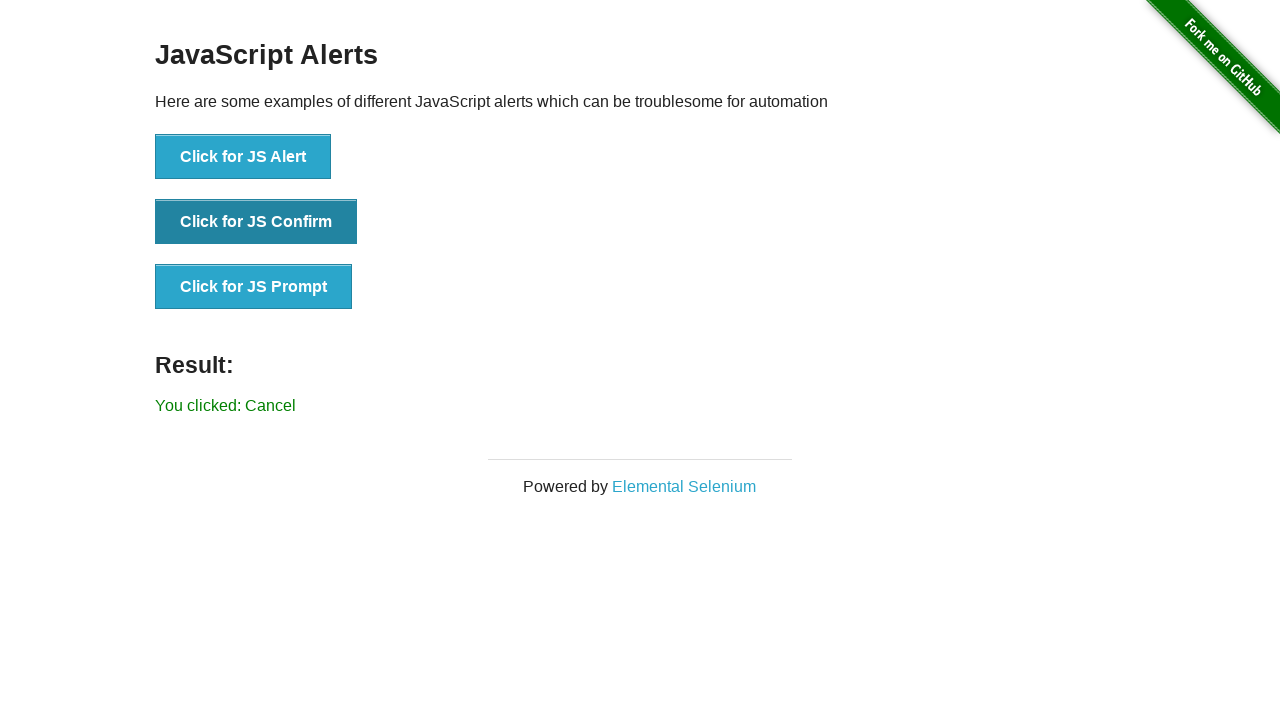

Clicked 'Click for JS Confirm' button again to trigger confirmation dialog and capture text at (256, 222) on xpath=//button[.='Click for JS Confirm']
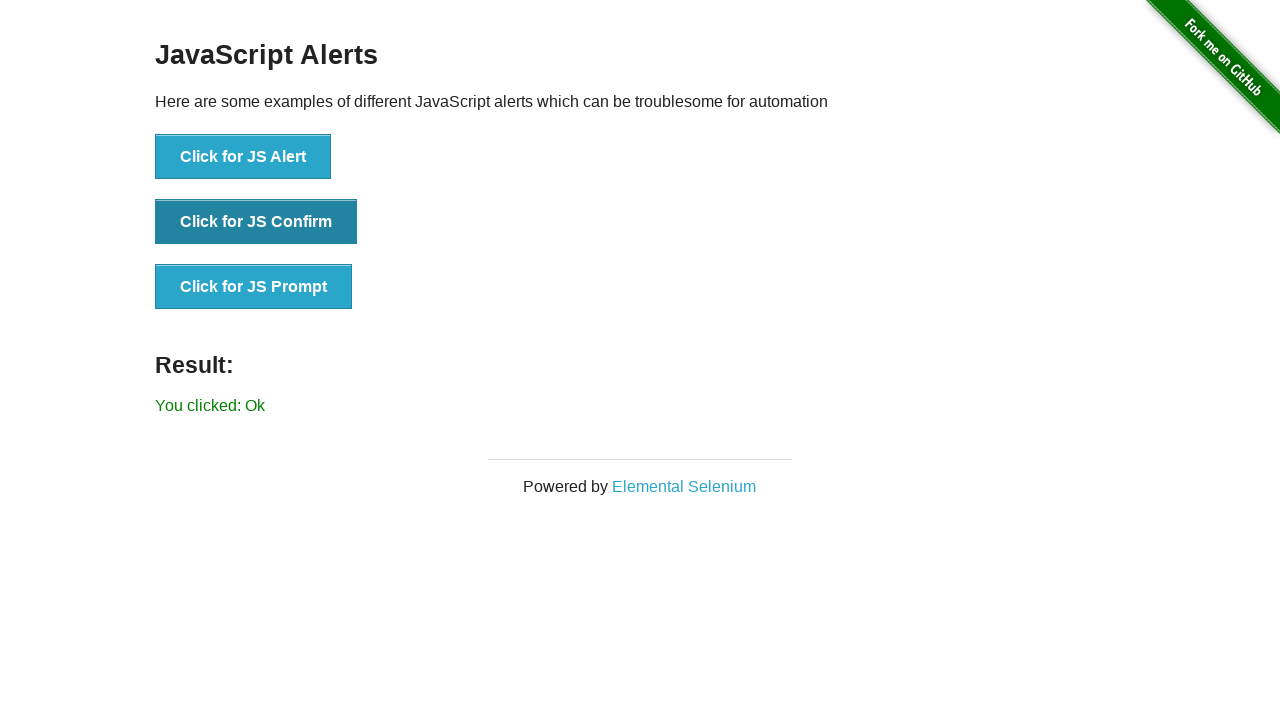

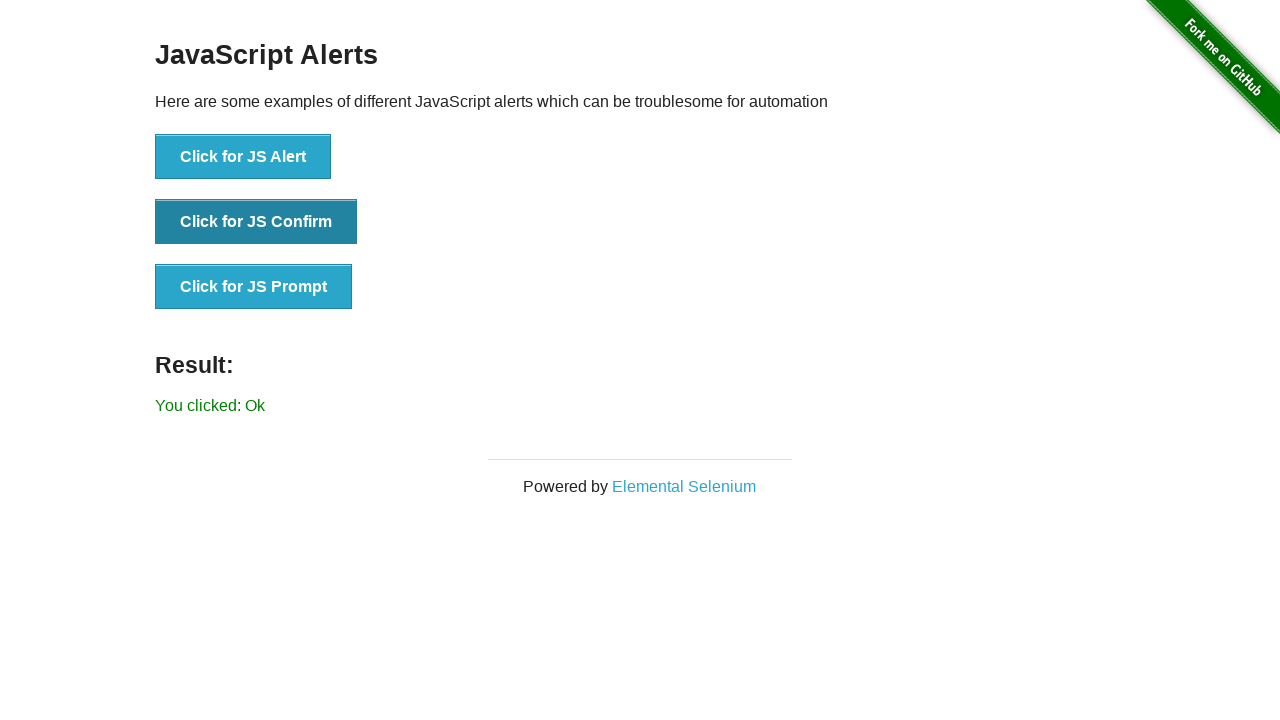